Verifies that the variables added in the previous test are displayed correctly on the preview page

Starting URL: http://beta1.freshproposals.com/home/viewproposal/2289/preview/proposals

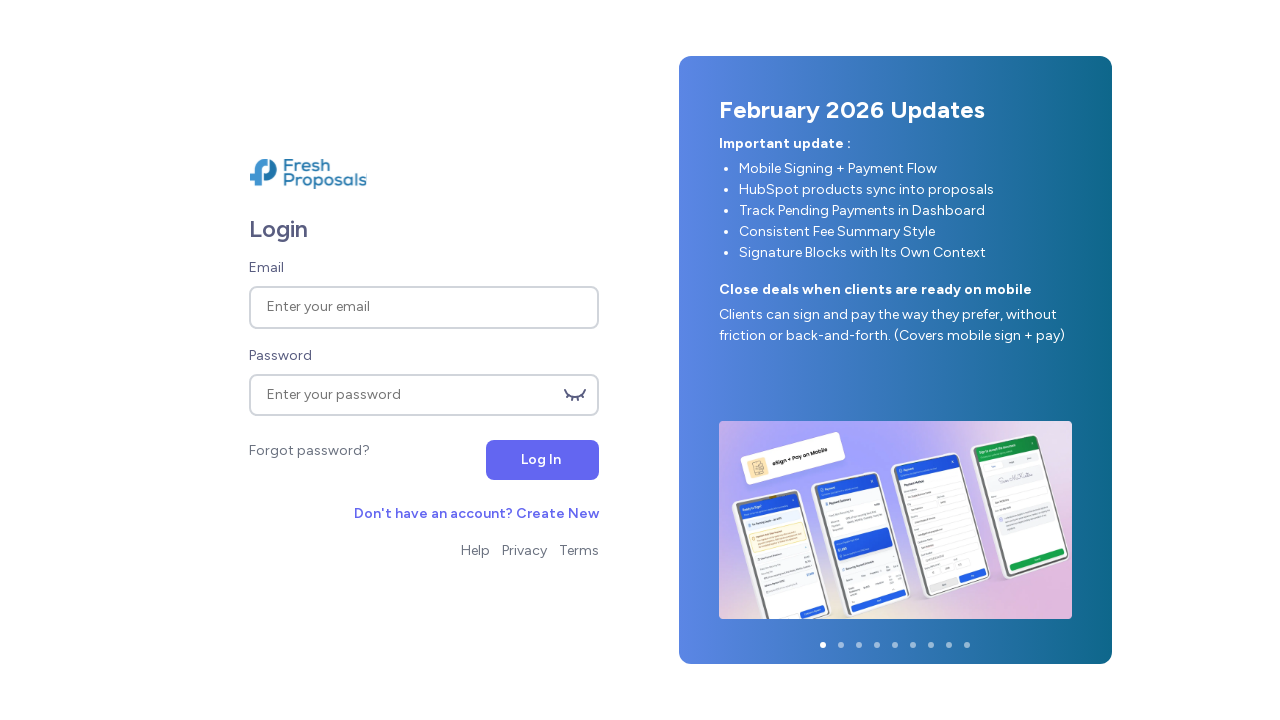

Waited 5 seconds for page to load
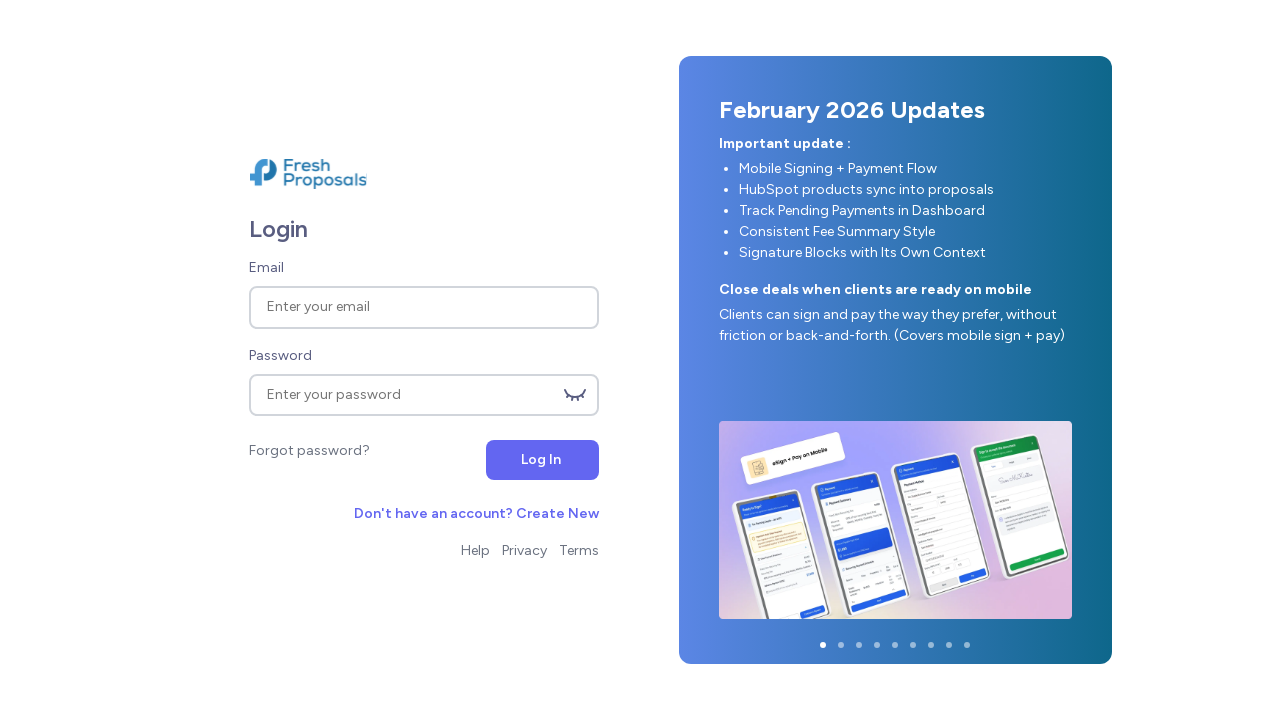

Located all variable elements on the preview page
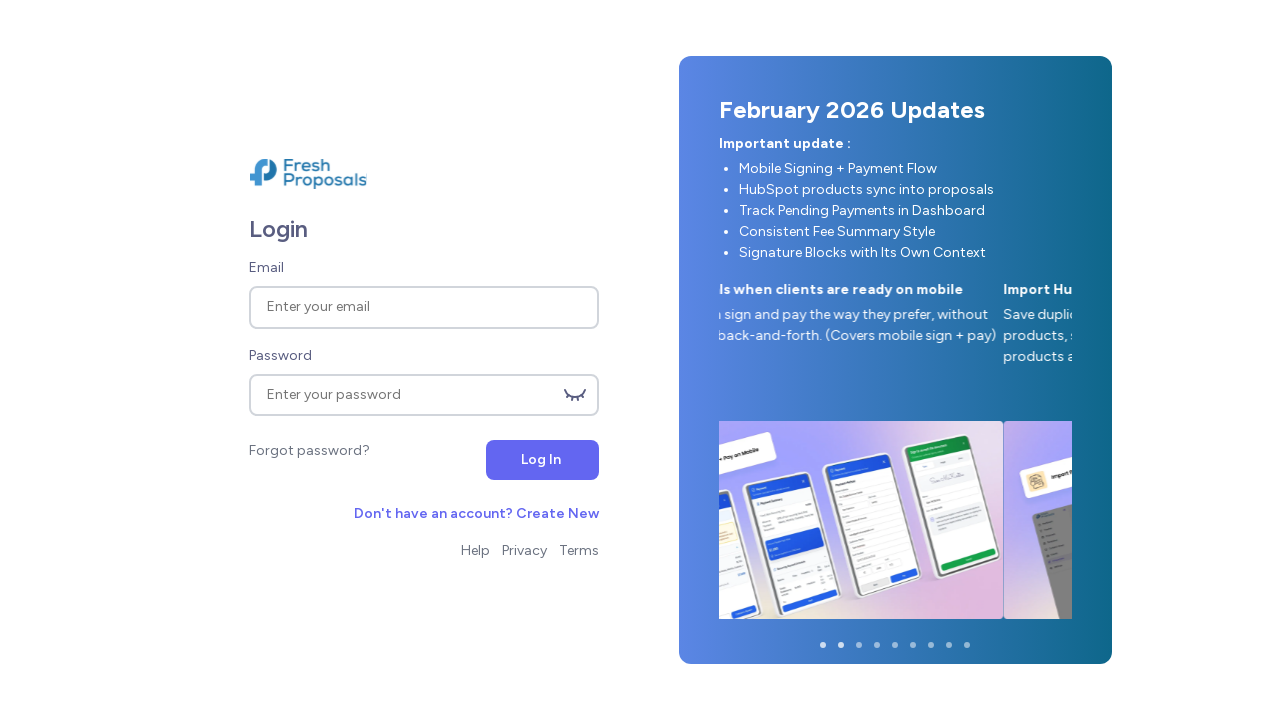

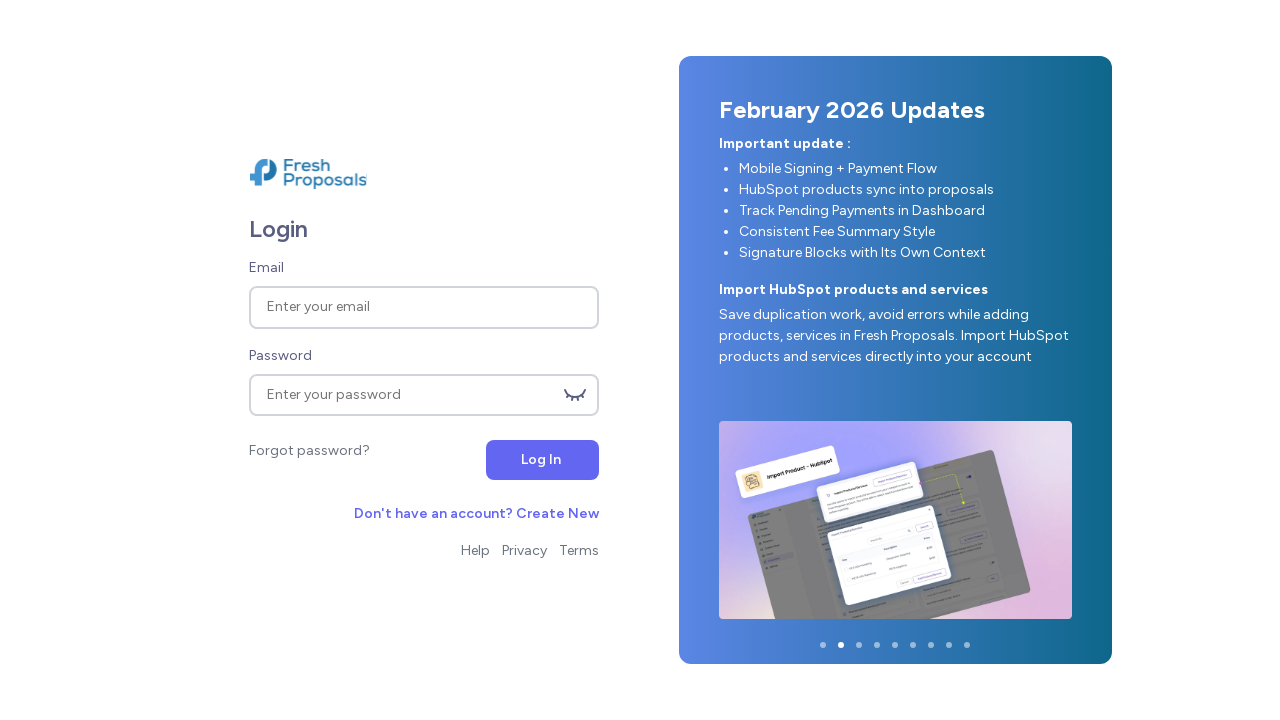